Navigates to the Omayo blog test site and retrieves the text content of a popup window link

Starting URL: http://omayo.blogspot.com/

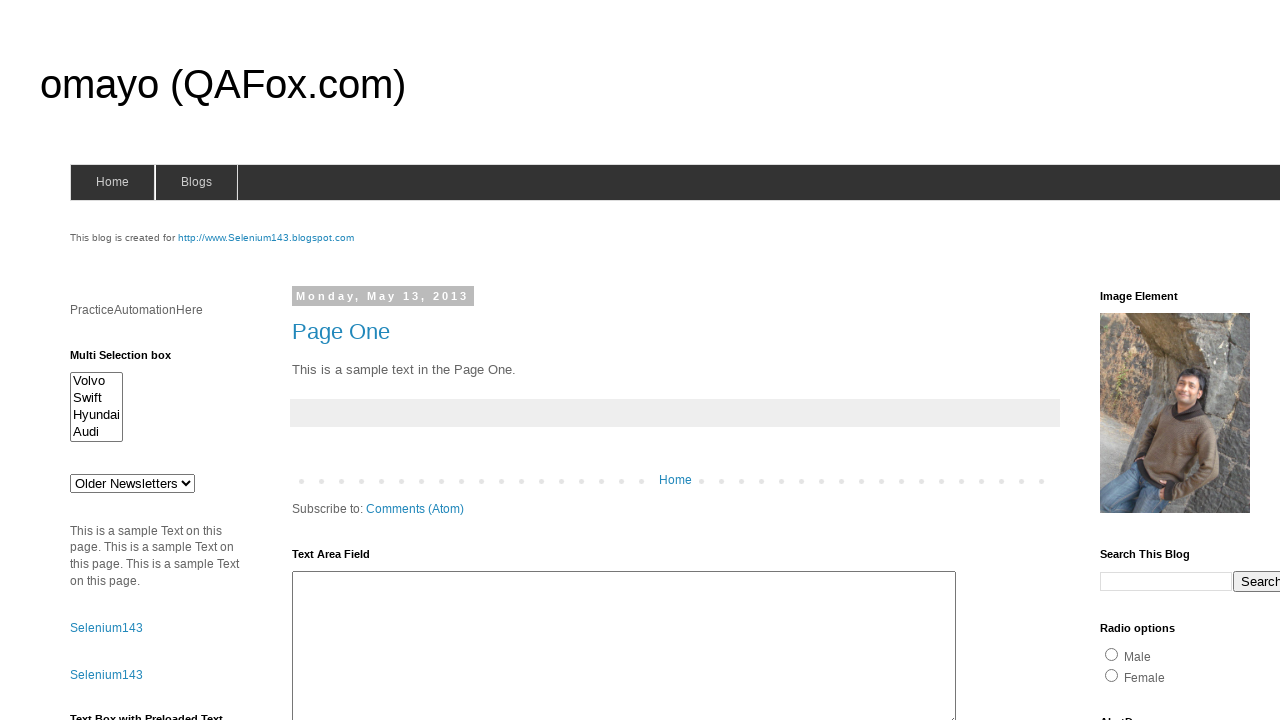

Navigated to Omayo blog test site
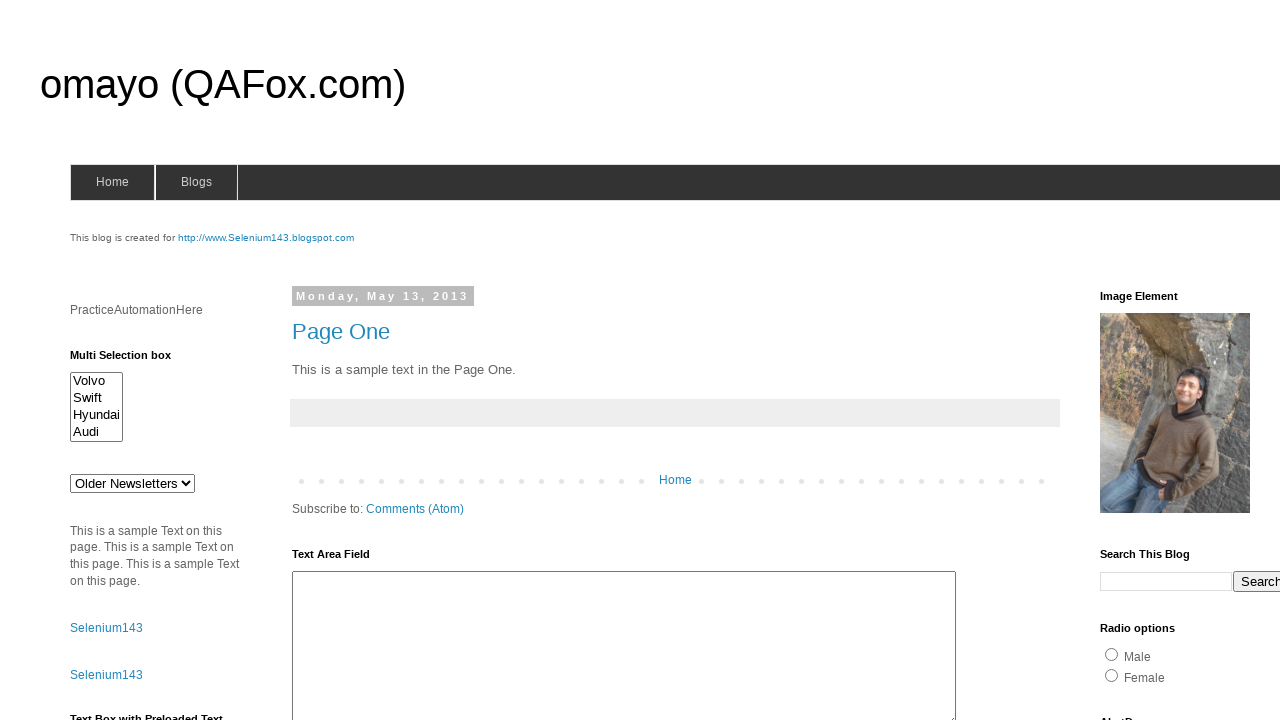

Located popup window link element
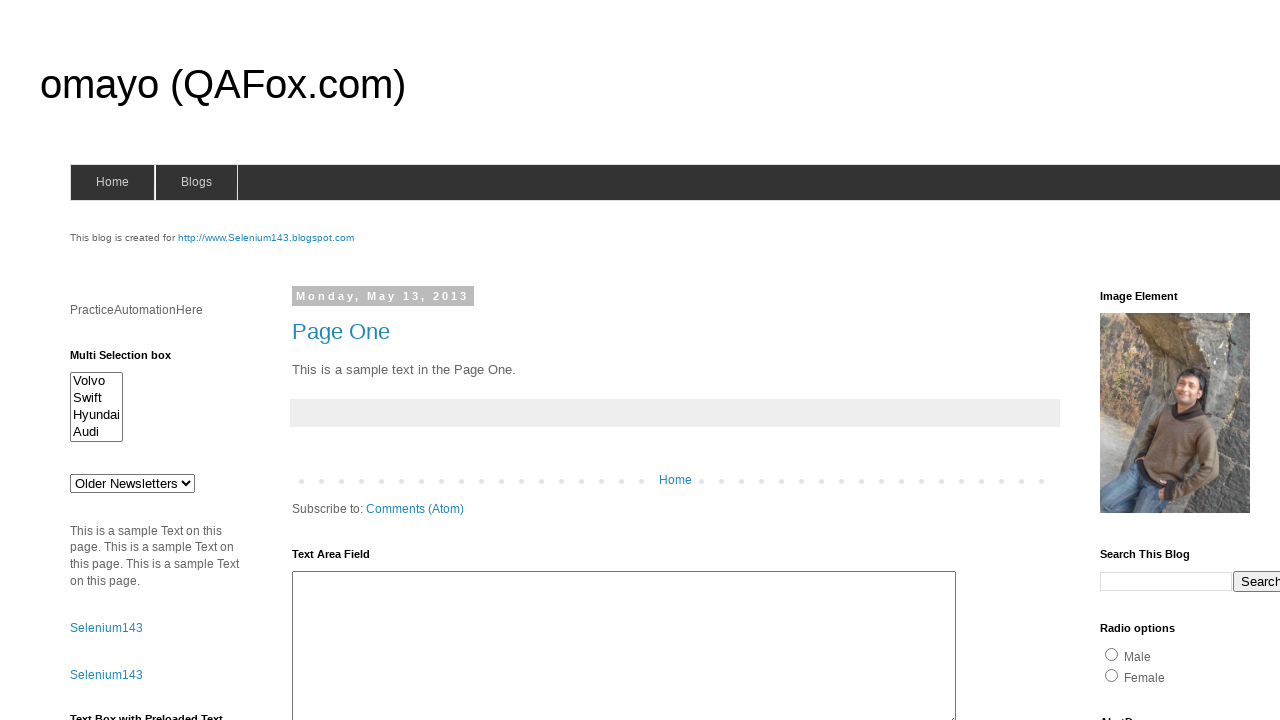

Retrieved text content of popup window link: 'Open a popup window'
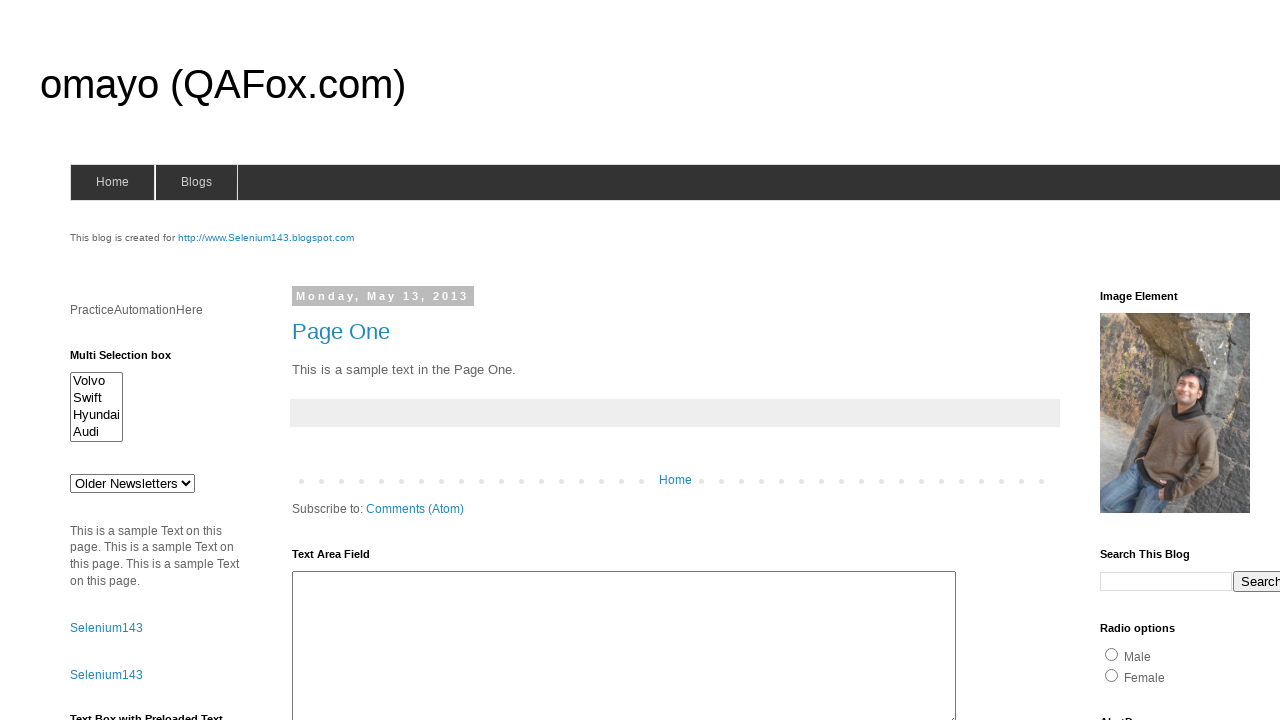

Printed popup window link text to console
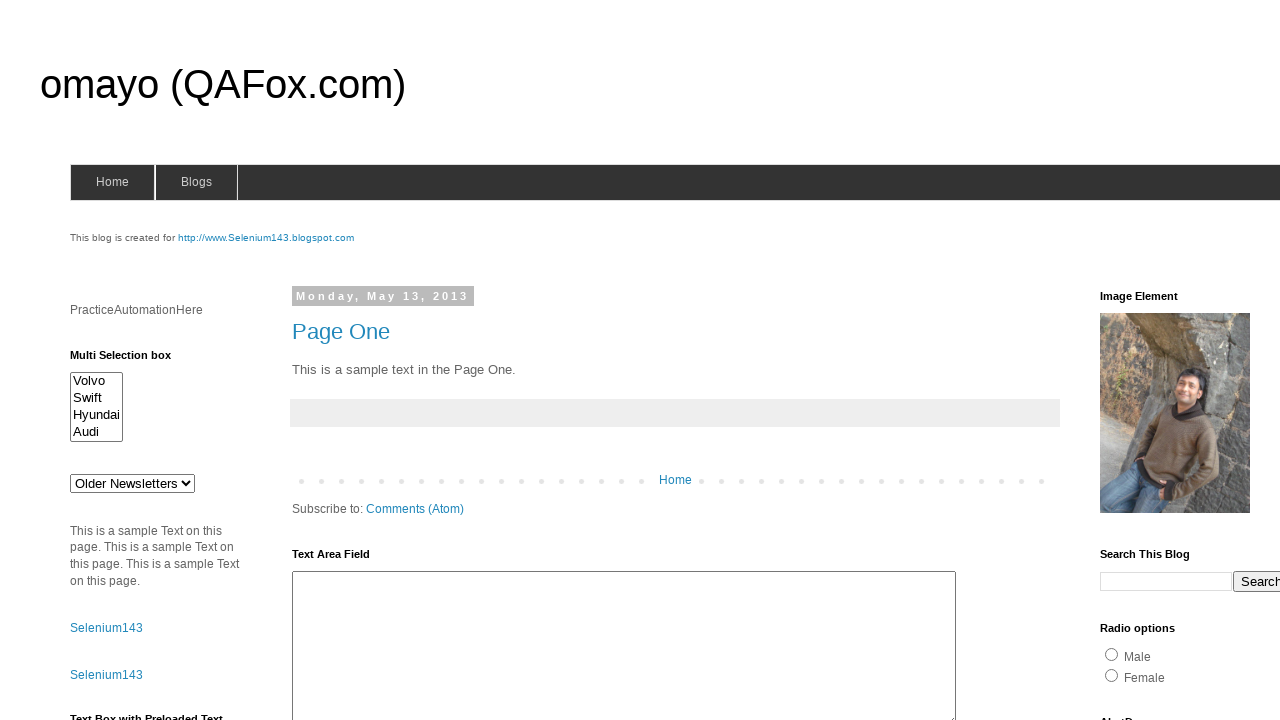

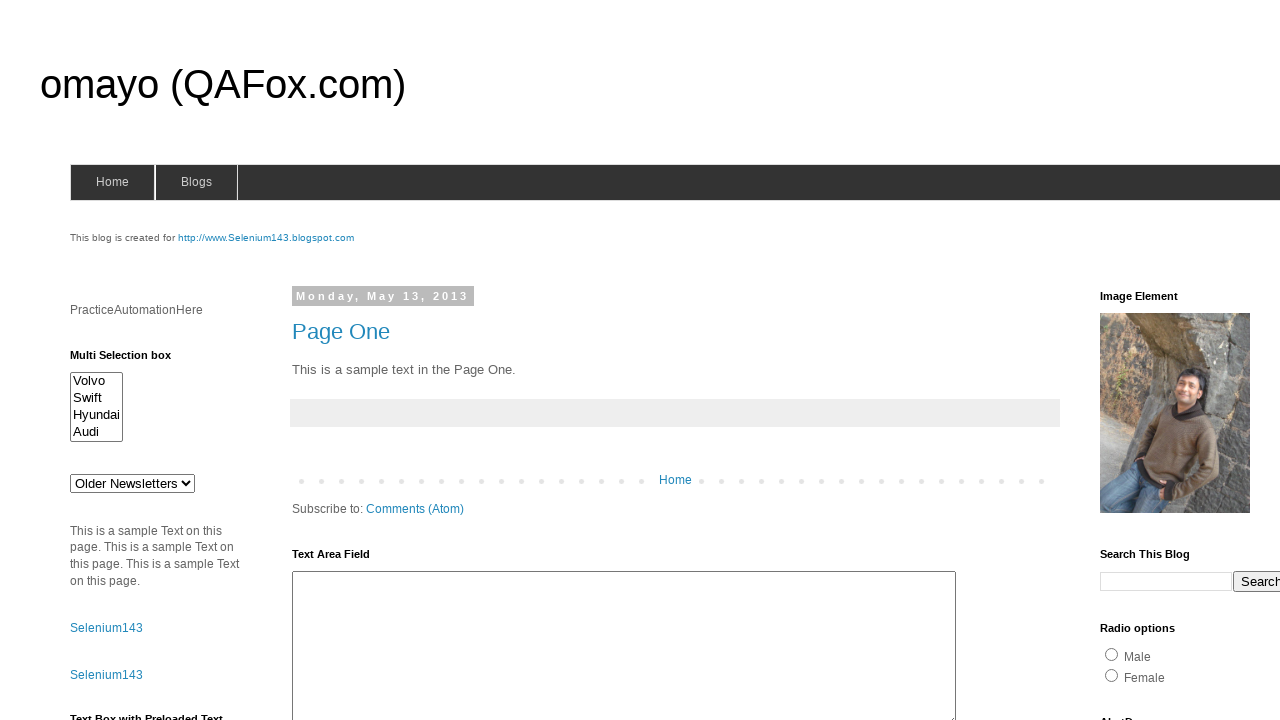